Tests filtering to display only completed items

Starting URL: https://demo.playwright.dev/todomvc

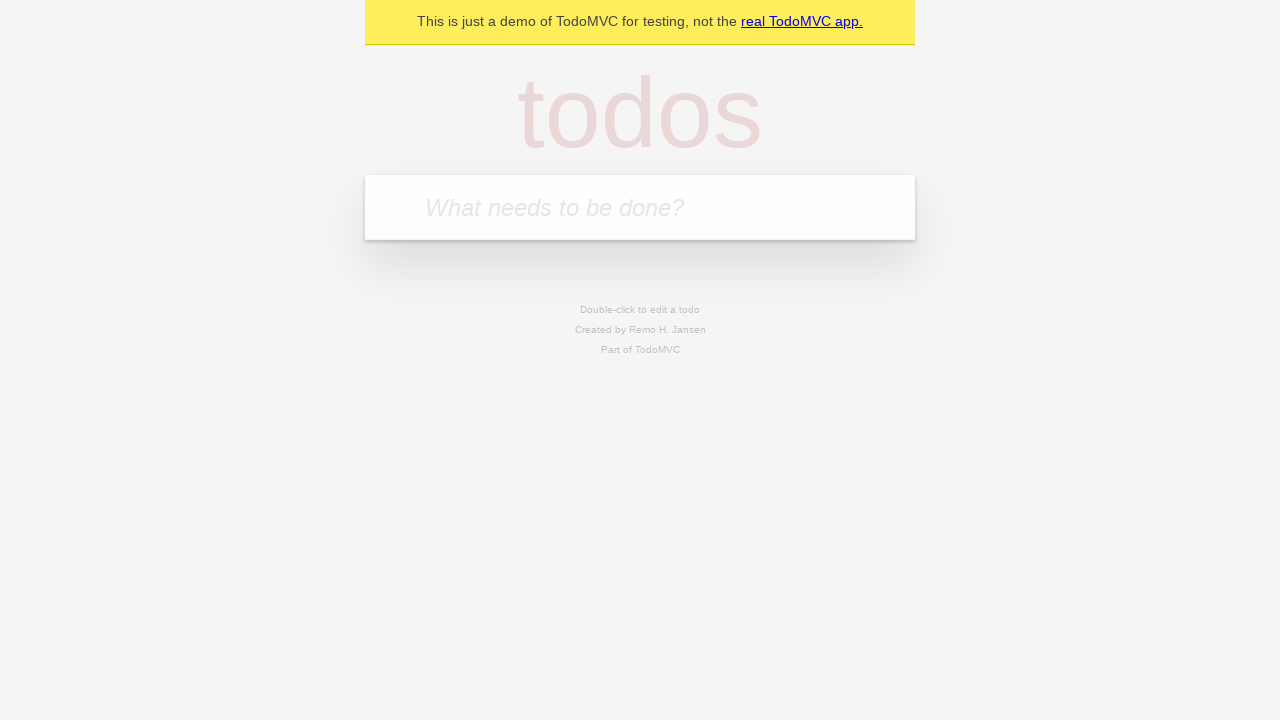

Filled new todo field with 'buy some cheese' on .new-todo
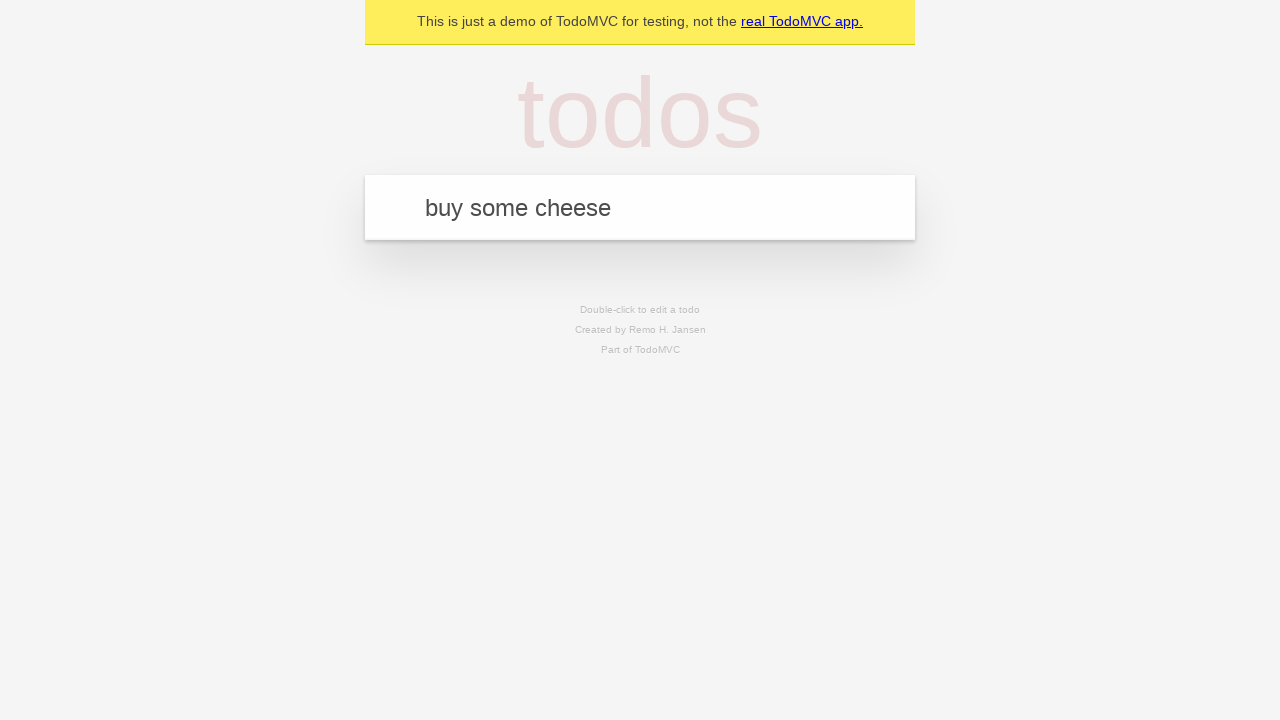

Pressed Enter to add first todo on .new-todo
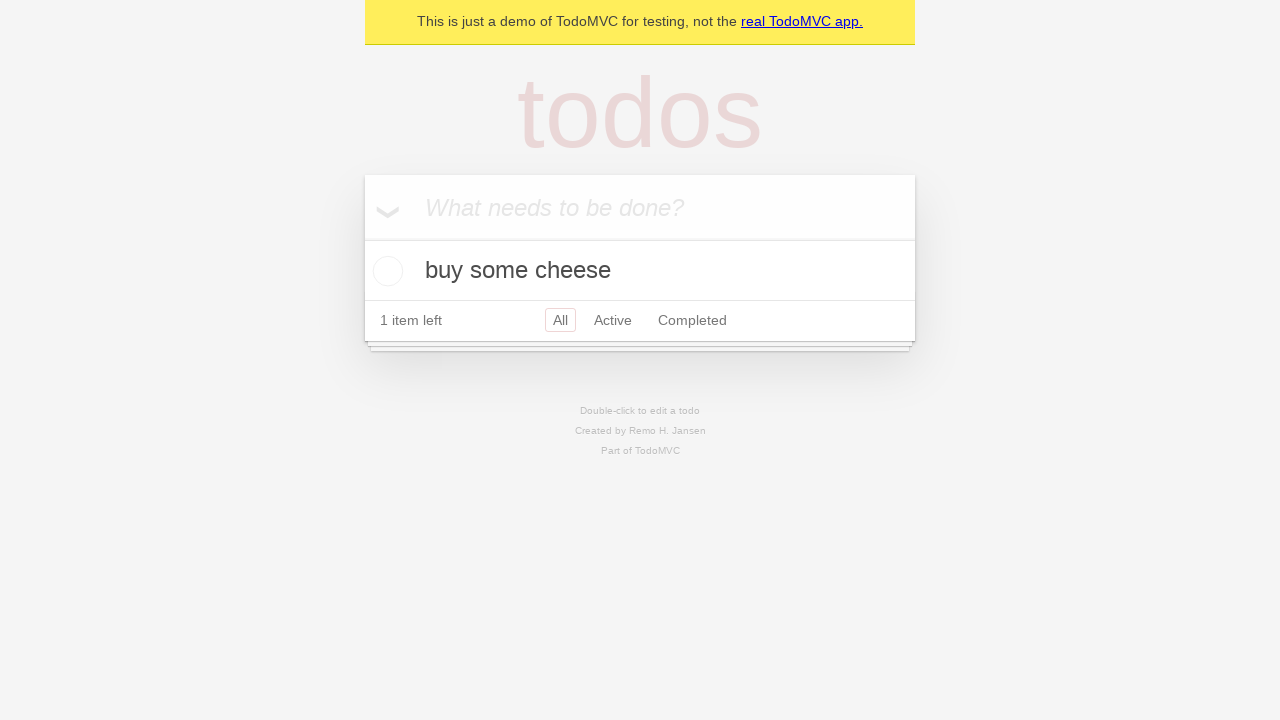

Filled new todo field with 'feed the cat' on .new-todo
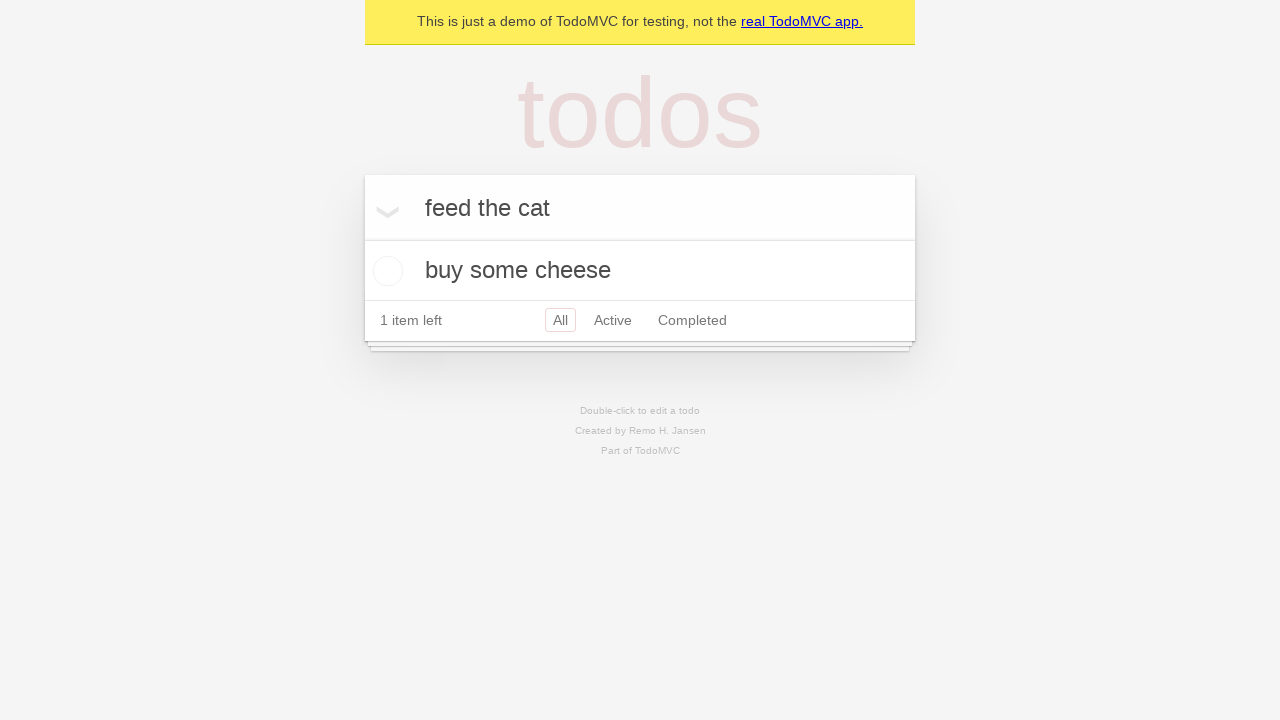

Pressed Enter to add second todo on .new-todo
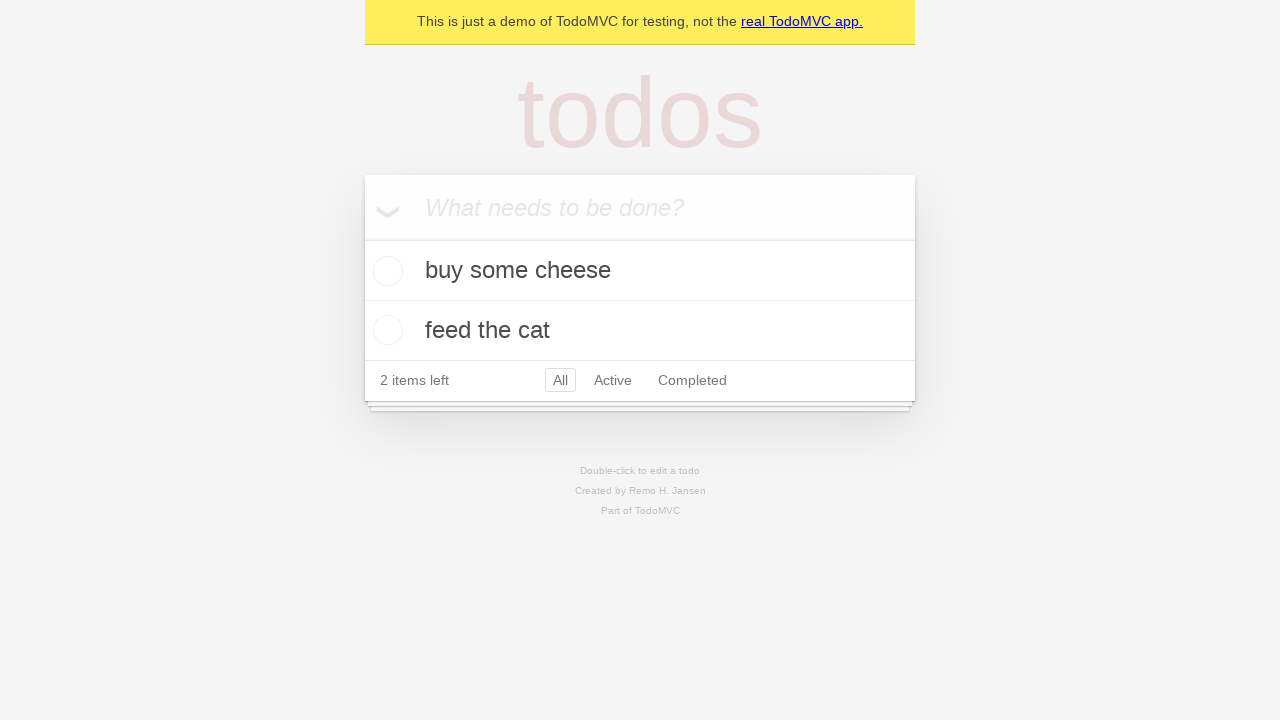

Filled new todo field with 'book a doctors appointment' on .new-todo
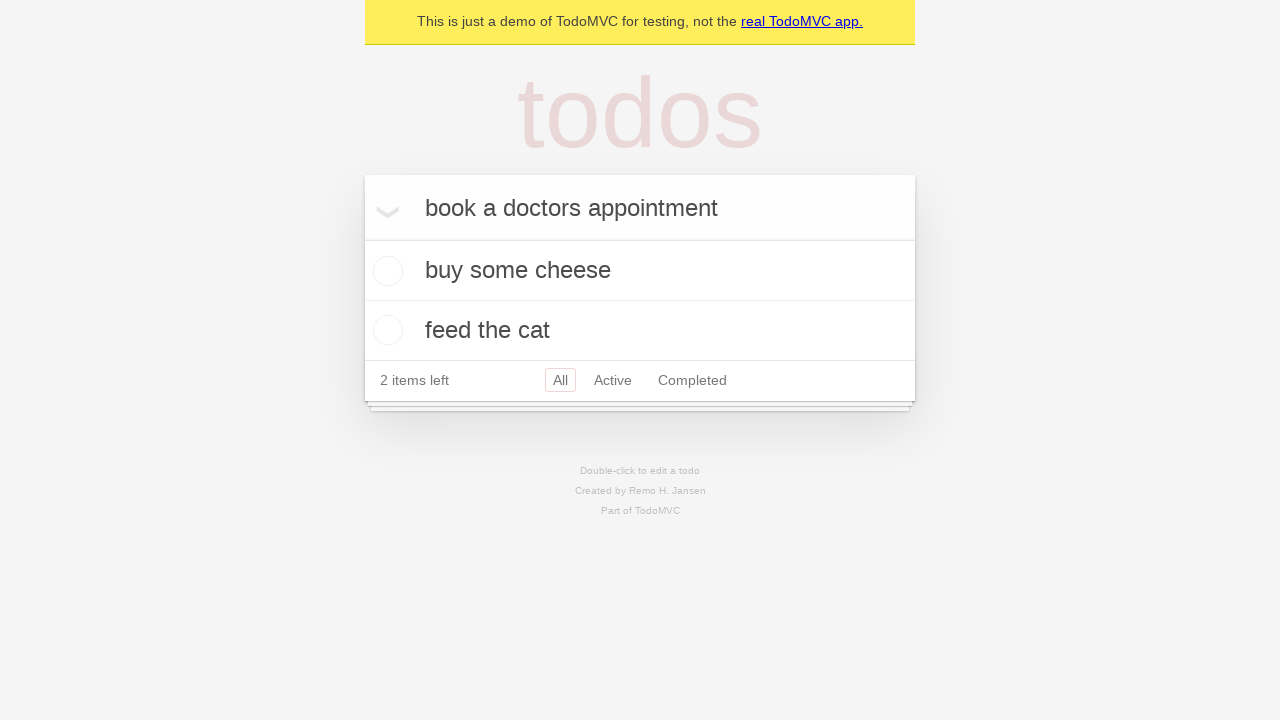

Pressed Enter to add third todo on .new-todo
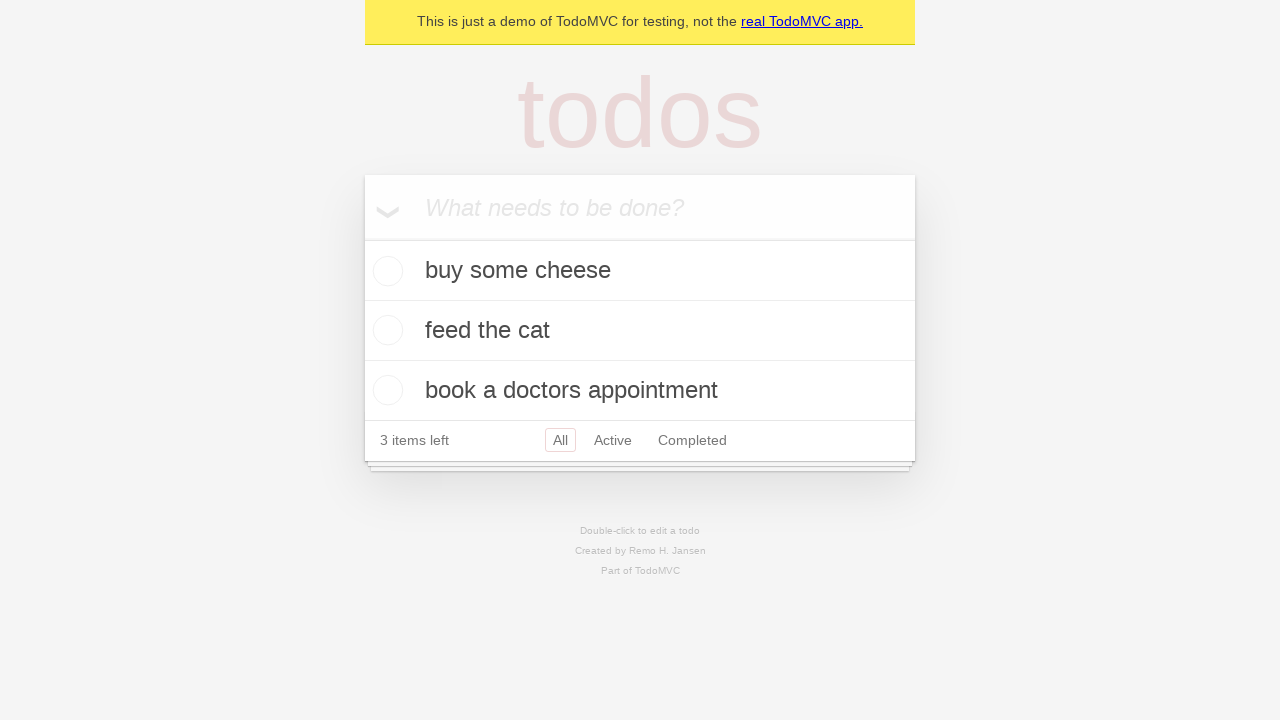

All three todos have been added to the list
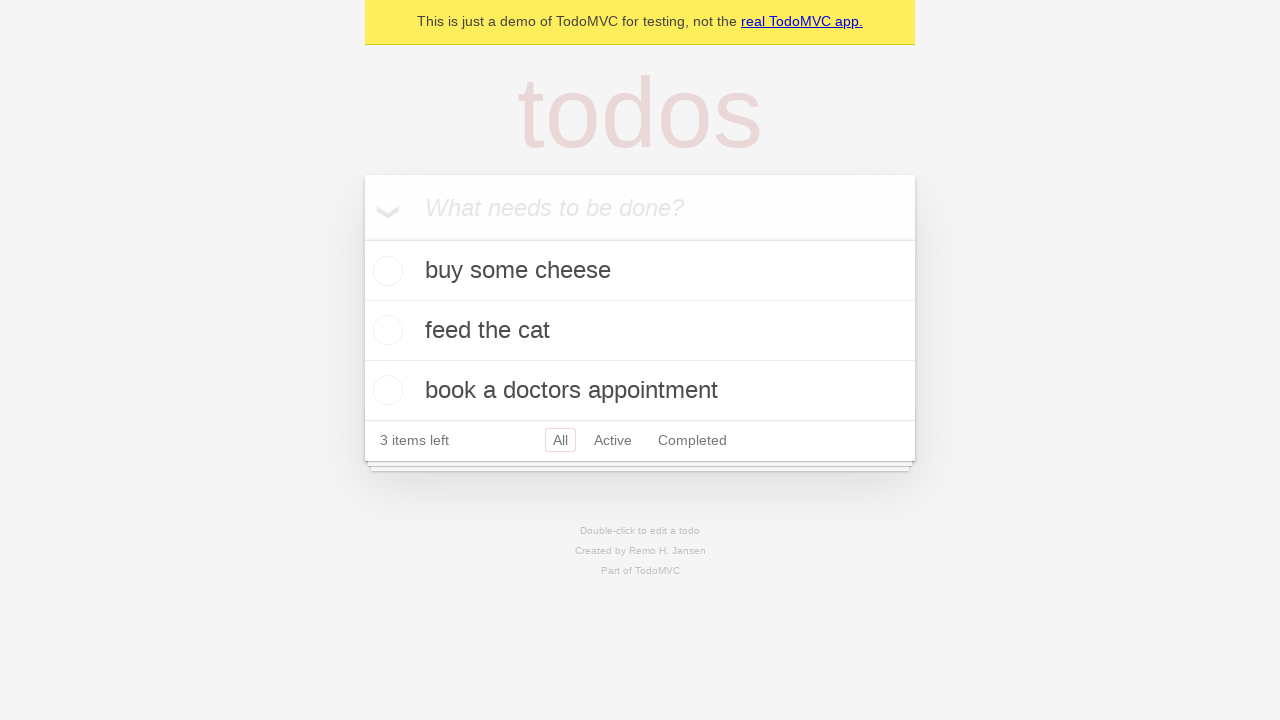

Checked the second todo item to mark it as completed at (385, 330) on .todo-list li .toggle >> nth=1
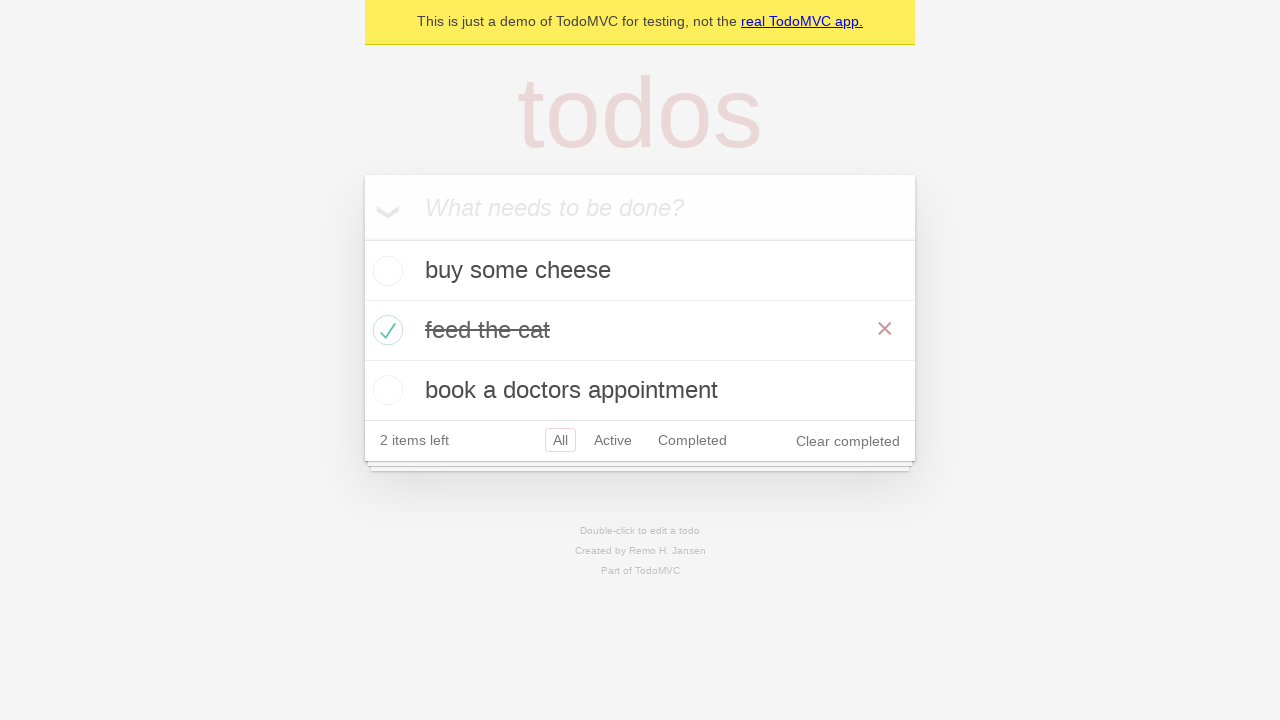

Clicked Completed filter to display only completed items at (692, 440) on .filters >> text=Completed
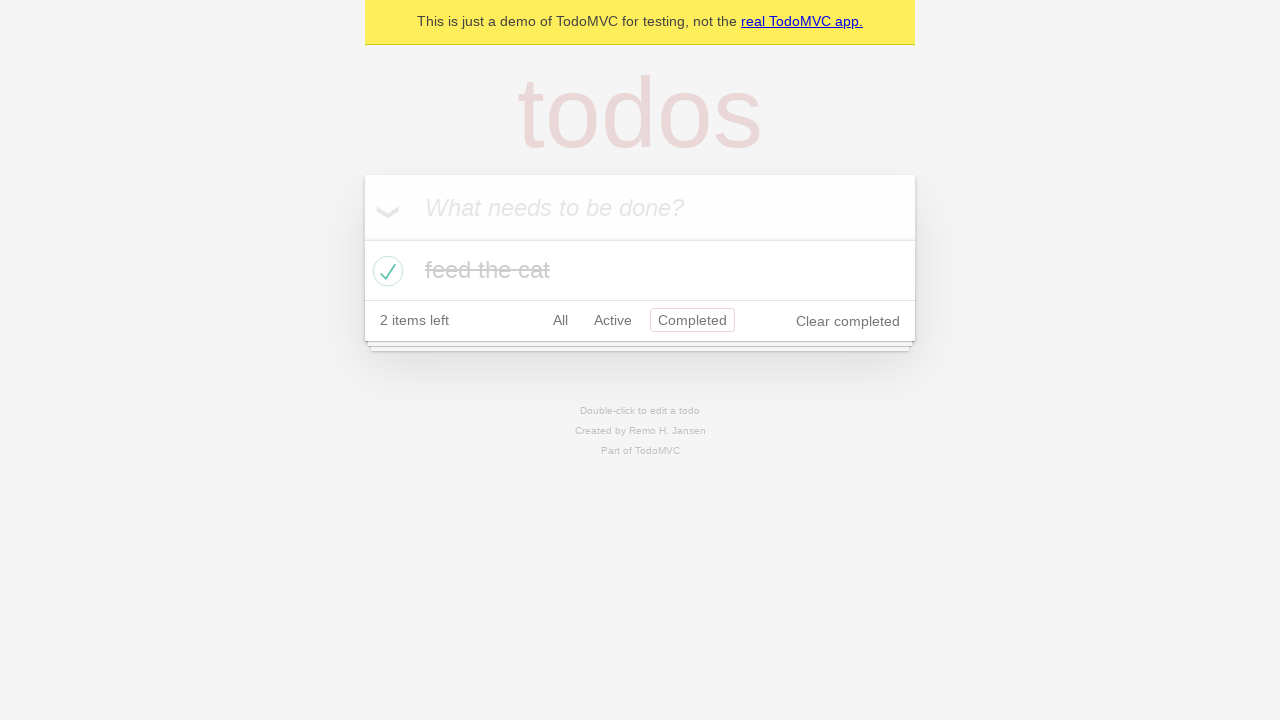

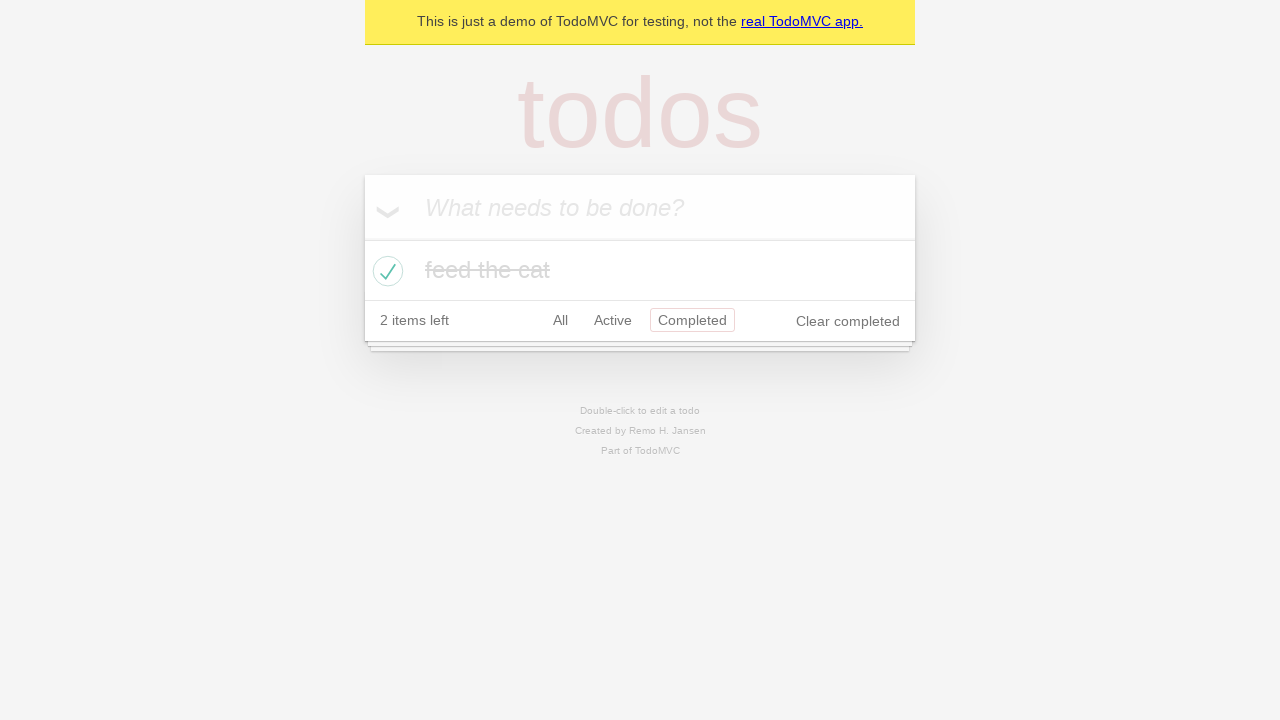